Tests page scrolling functionality by navigating to W3Schools HTML tables page, locating an element, and scrolling to the bottom of the page using JavaScript execution.

Starting URL: https://www.w3schools.com/html/html_tables.asp

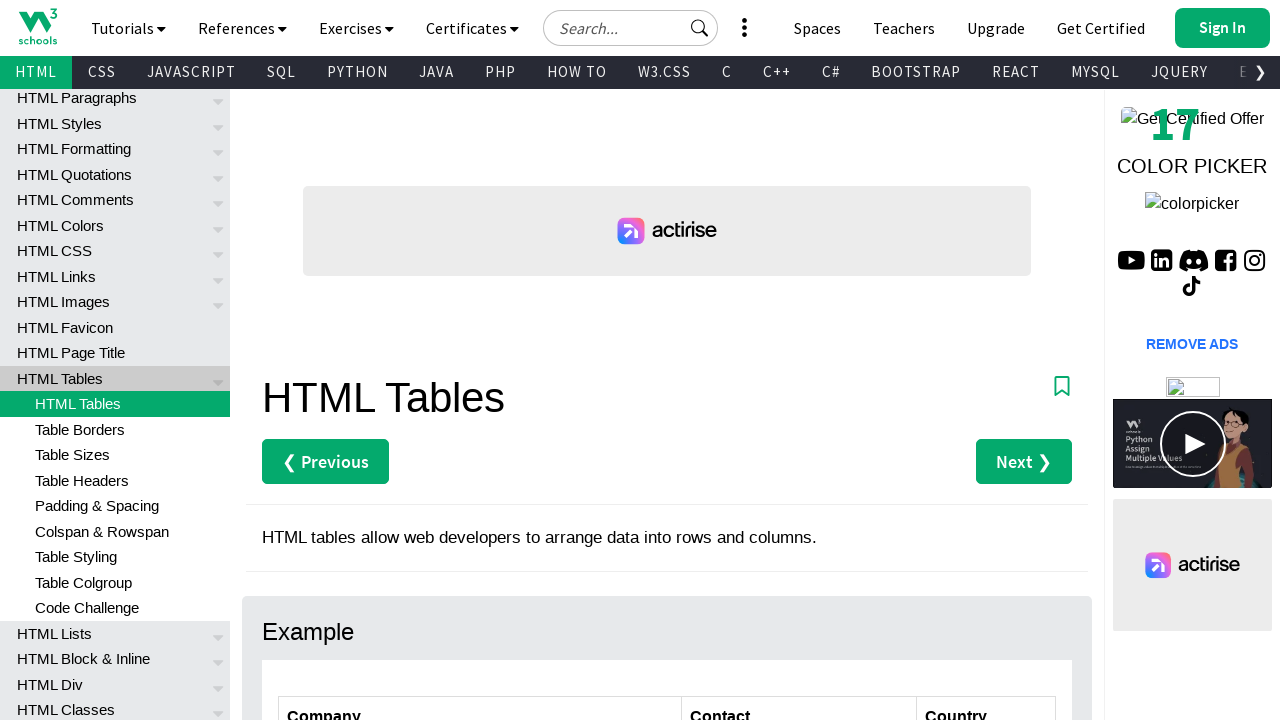

Waited for 'Table Rows' heading to load on W3Schools HTML tables page
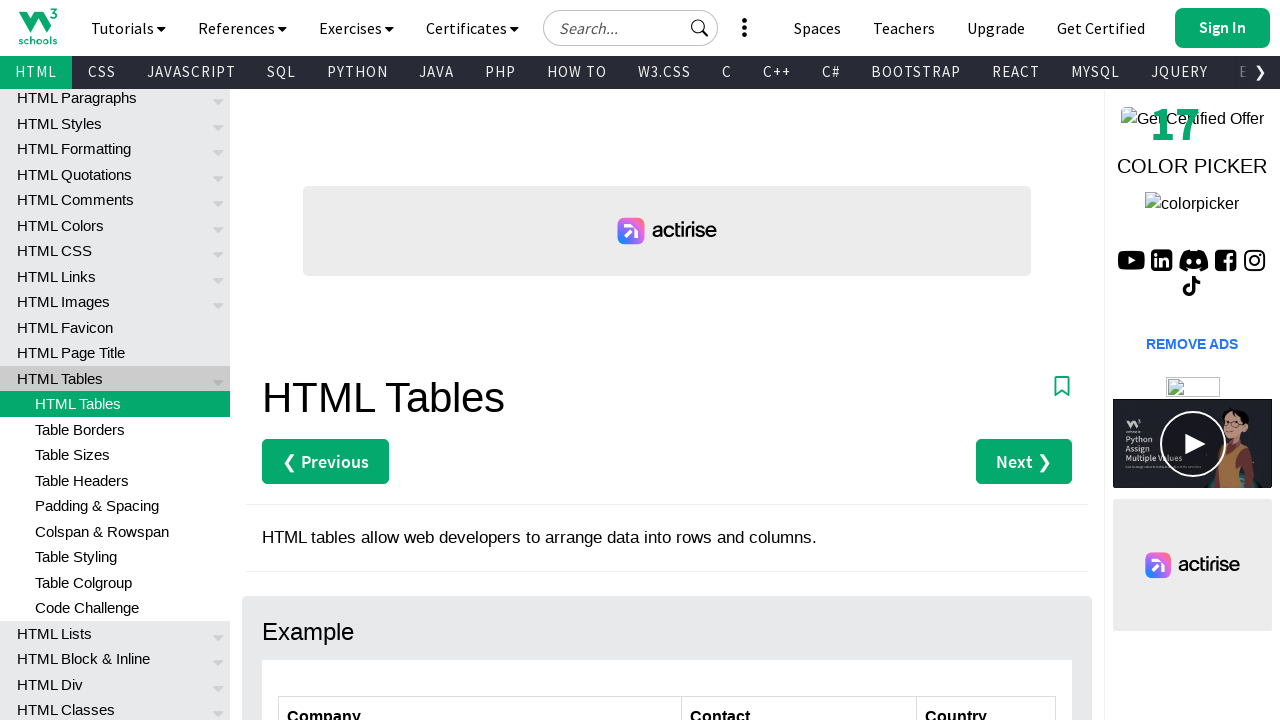

Scrolled to the bottom of the page using JavaScript
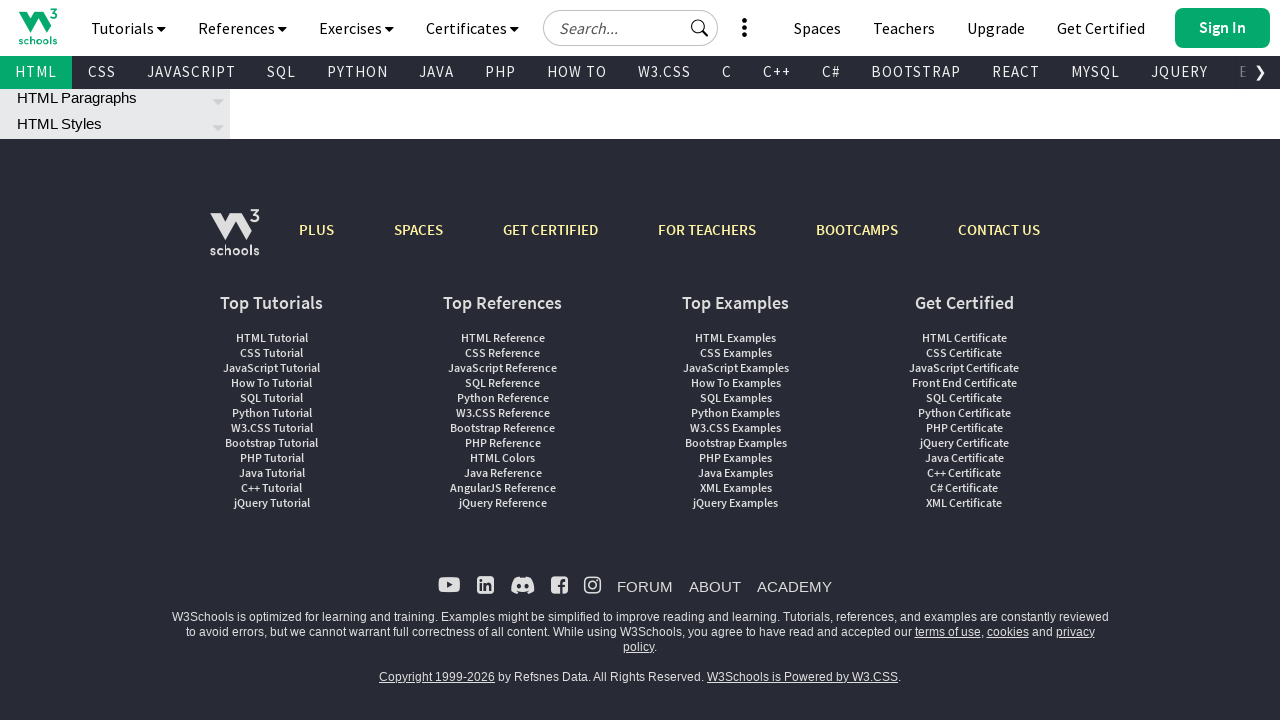

Waited 500ms for scroll animation to complete
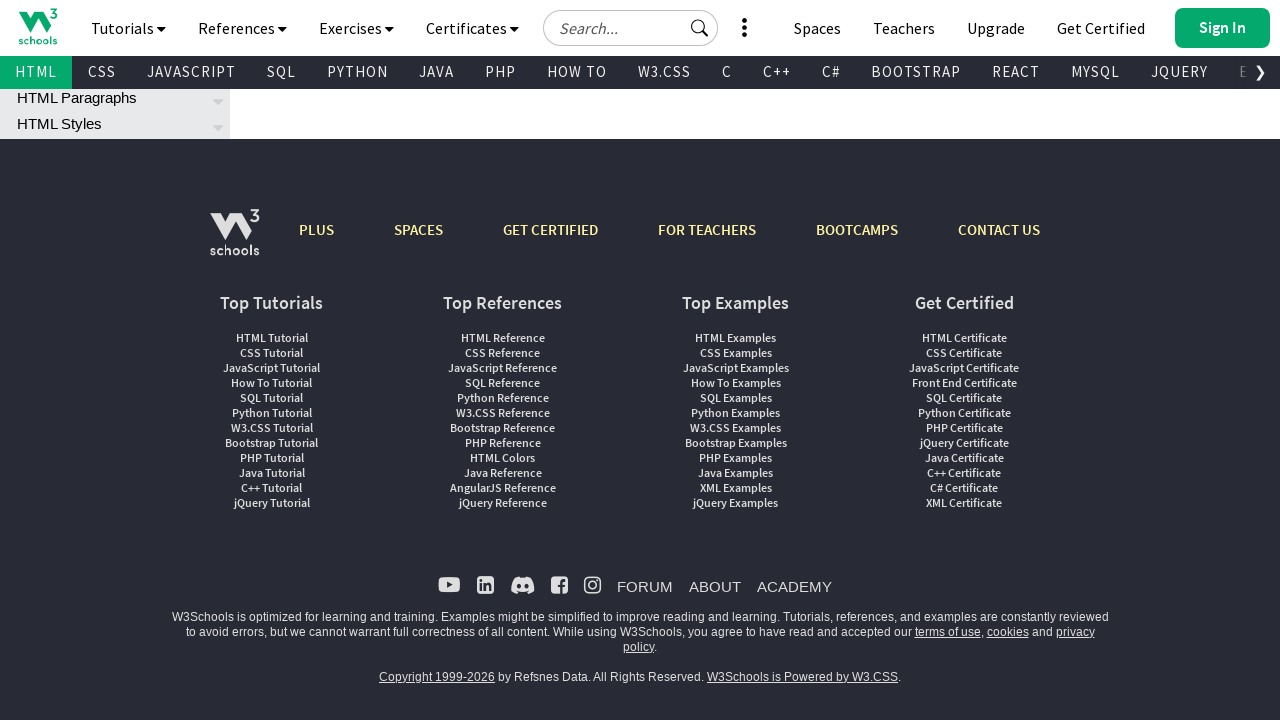

Verified 'Table Rows' heading is still accessible after scrolling
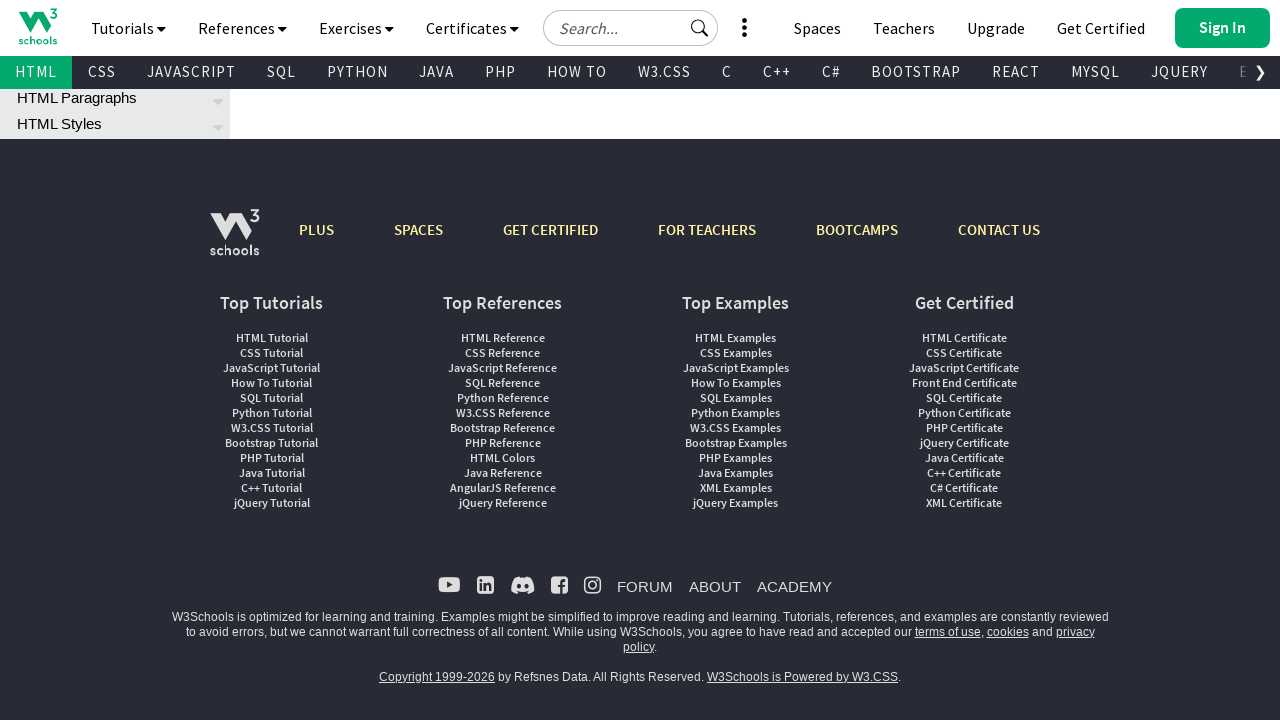

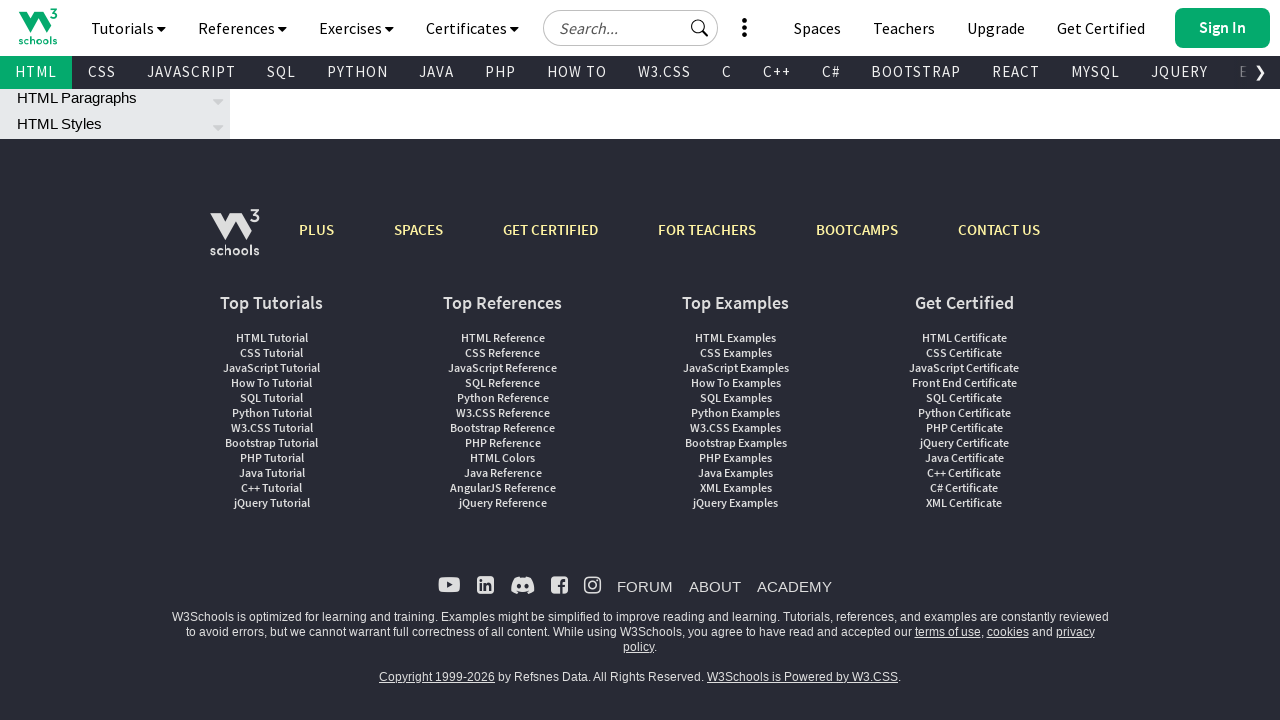